Navigates to a page and uses JavaScript evaluation to modify the page title text, demonstrating DOM manipulation capabilities.

Starting URL: https://nikita-filonov.github.io/qa-automation-engineer-ui-course/#/auth/login

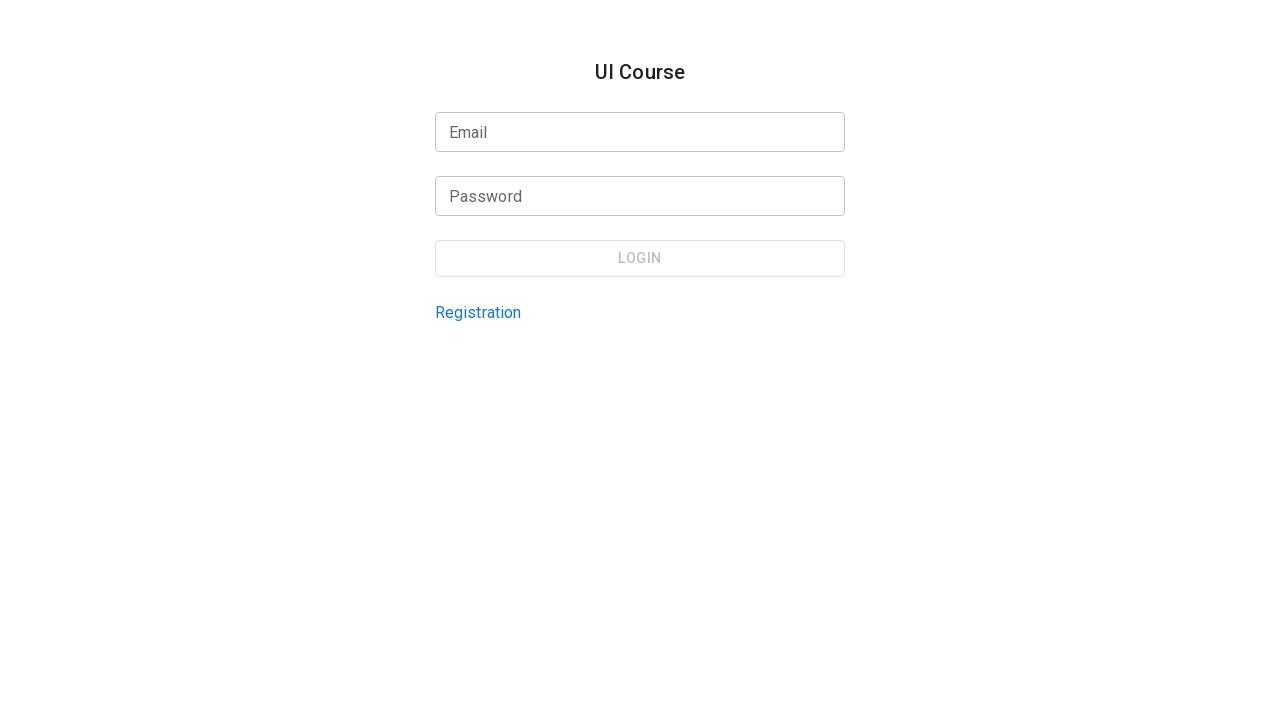

Waited for page to load with networkidle state
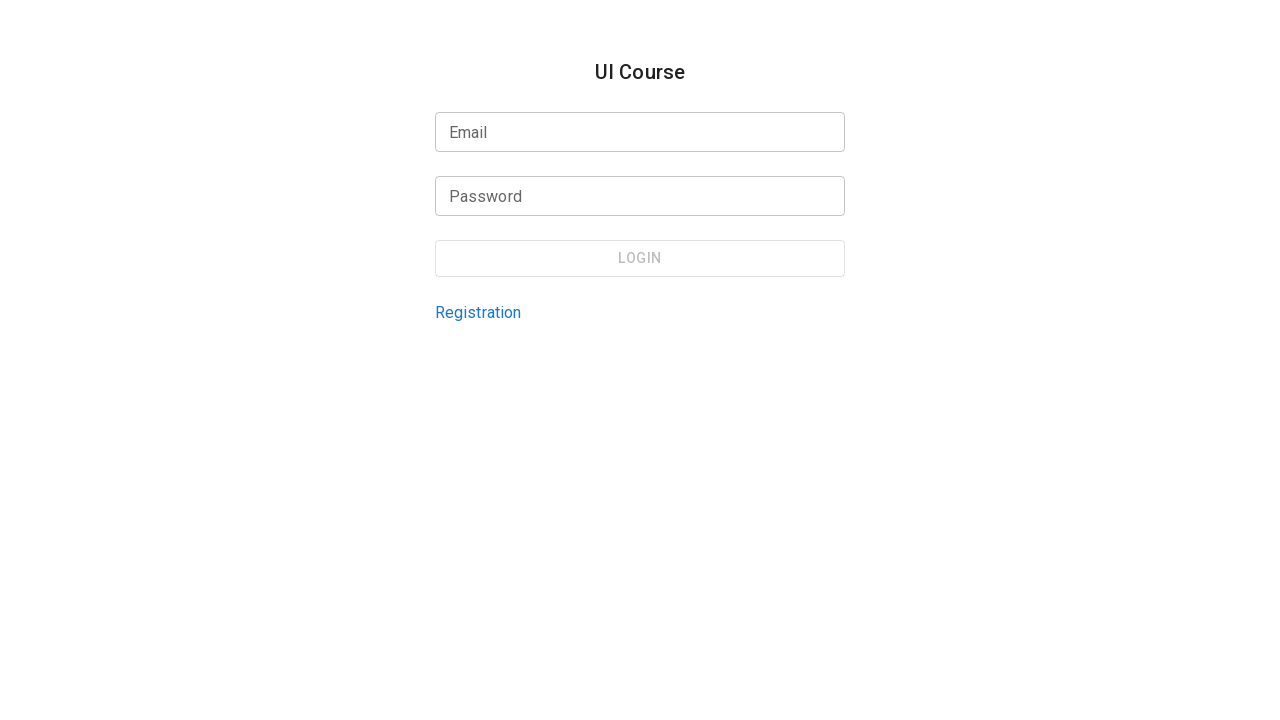

Executed JavaScript to modify page title text to 'New Text'
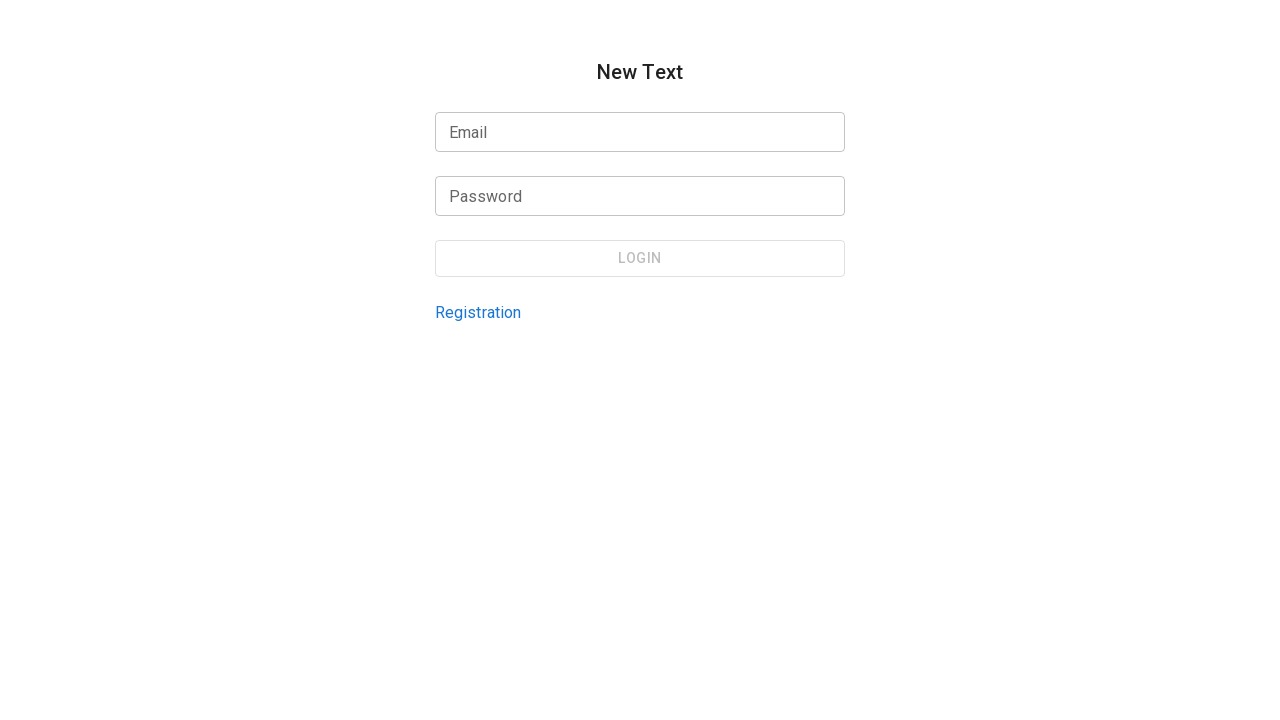

Waited 2 seconds to observe the DOM modification
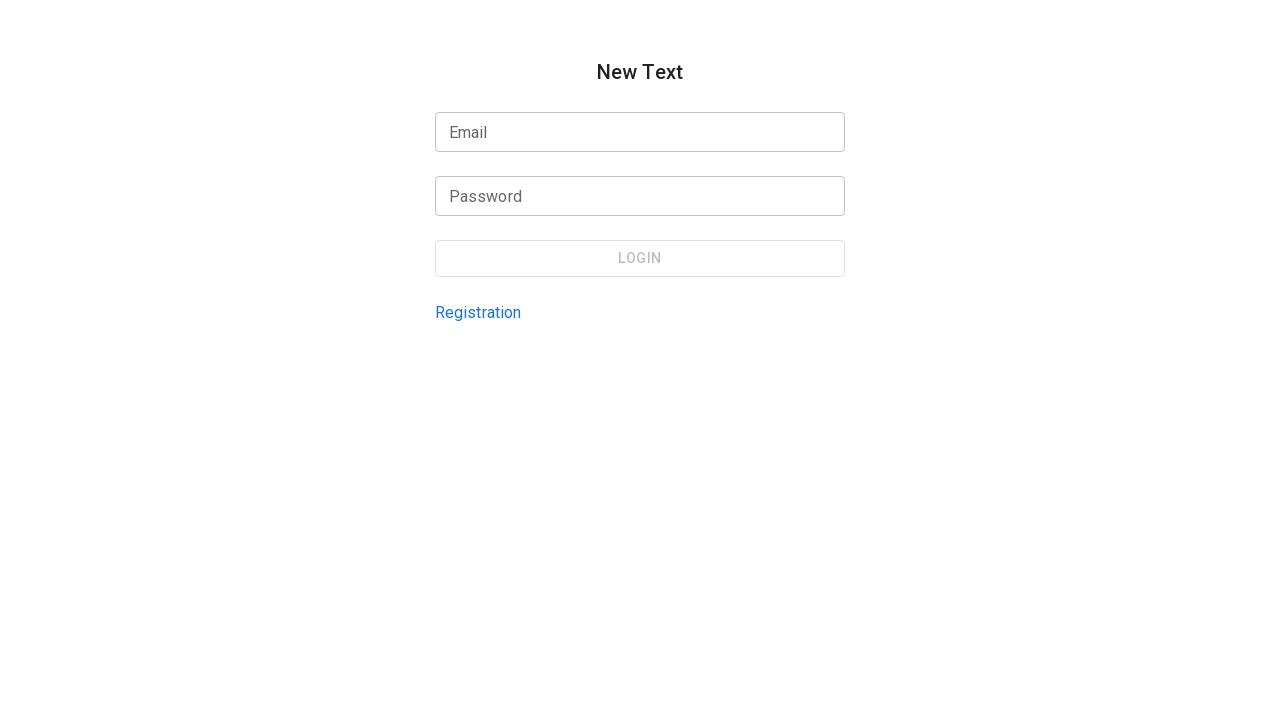

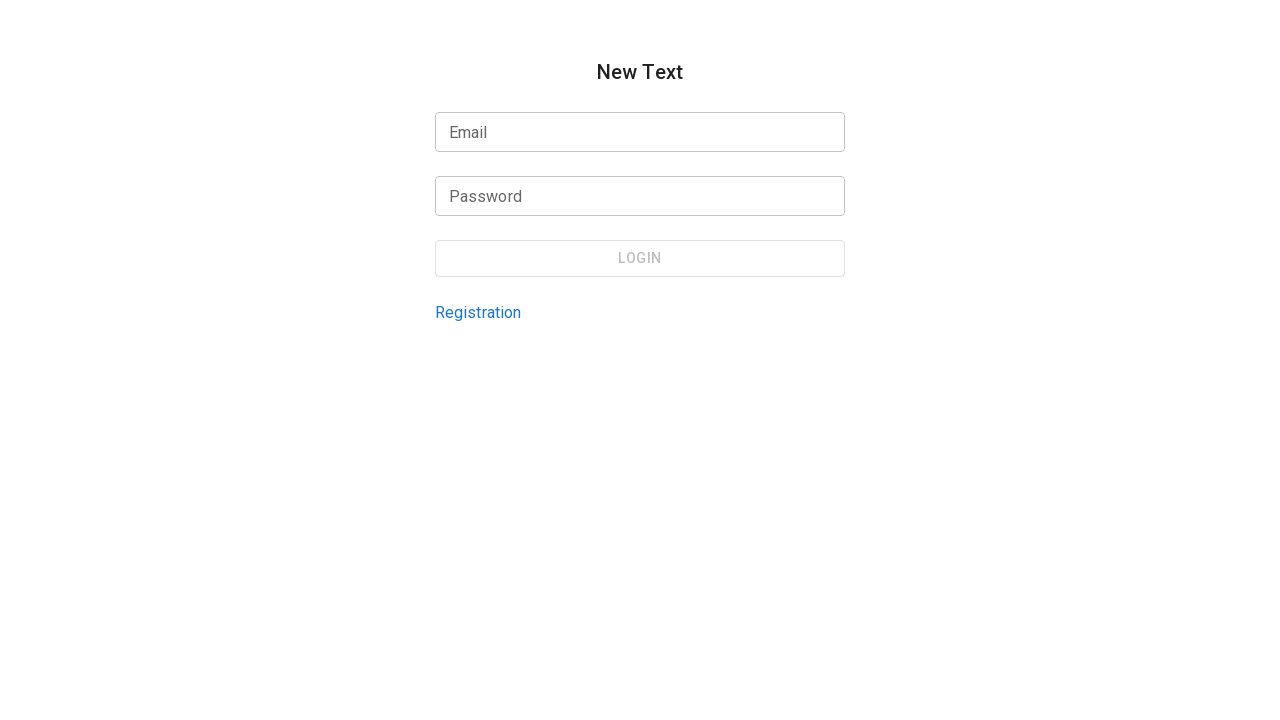